Tests adding a new todo item to a sample todo application by entering text in the input field and verifying it appears in the list

Starting URL: https://lambdatest.github.io/sample-todo-app/

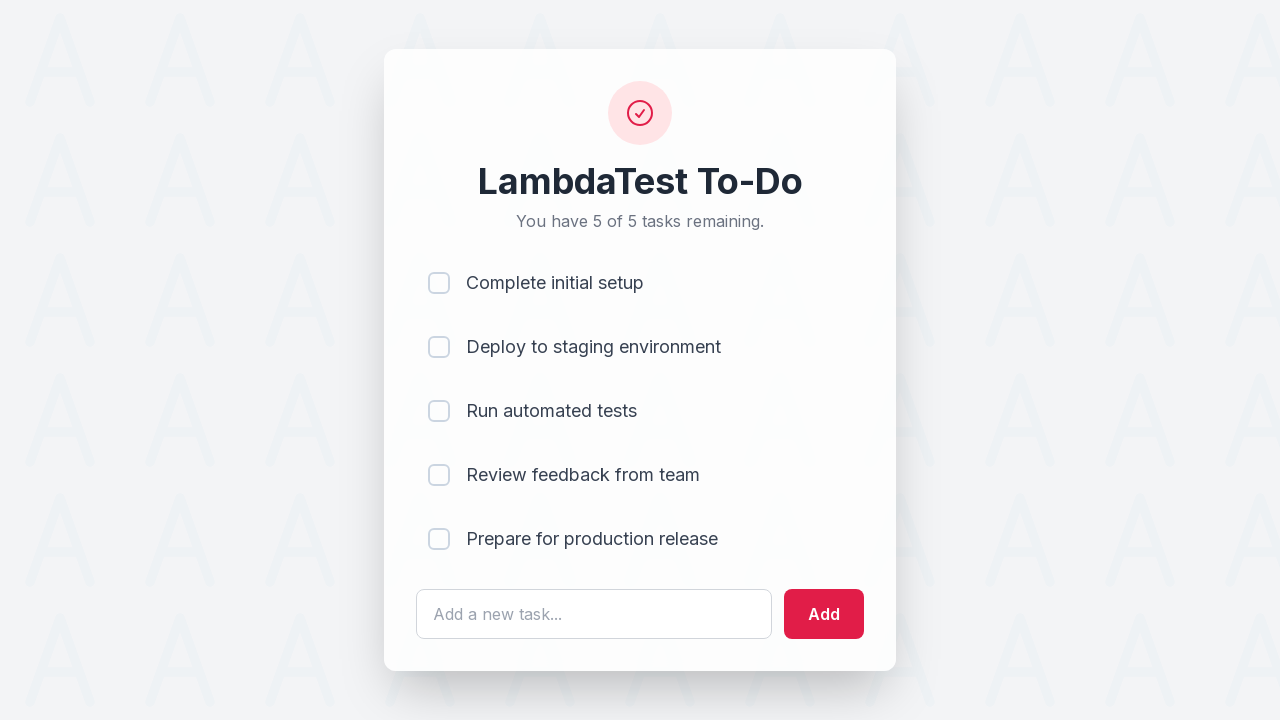

Filled todo input field with 'Learn Selenium' on #sampletodotext
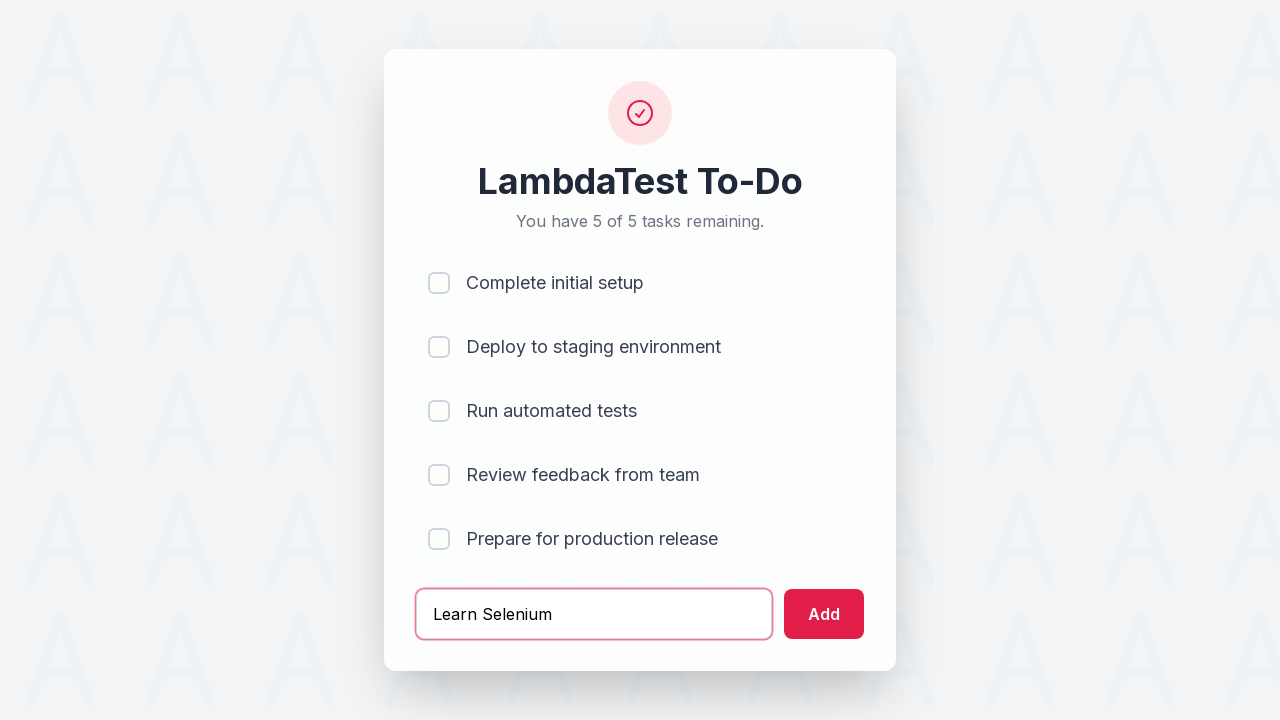

Pressed Enter to add the todo item on #sampletodotext
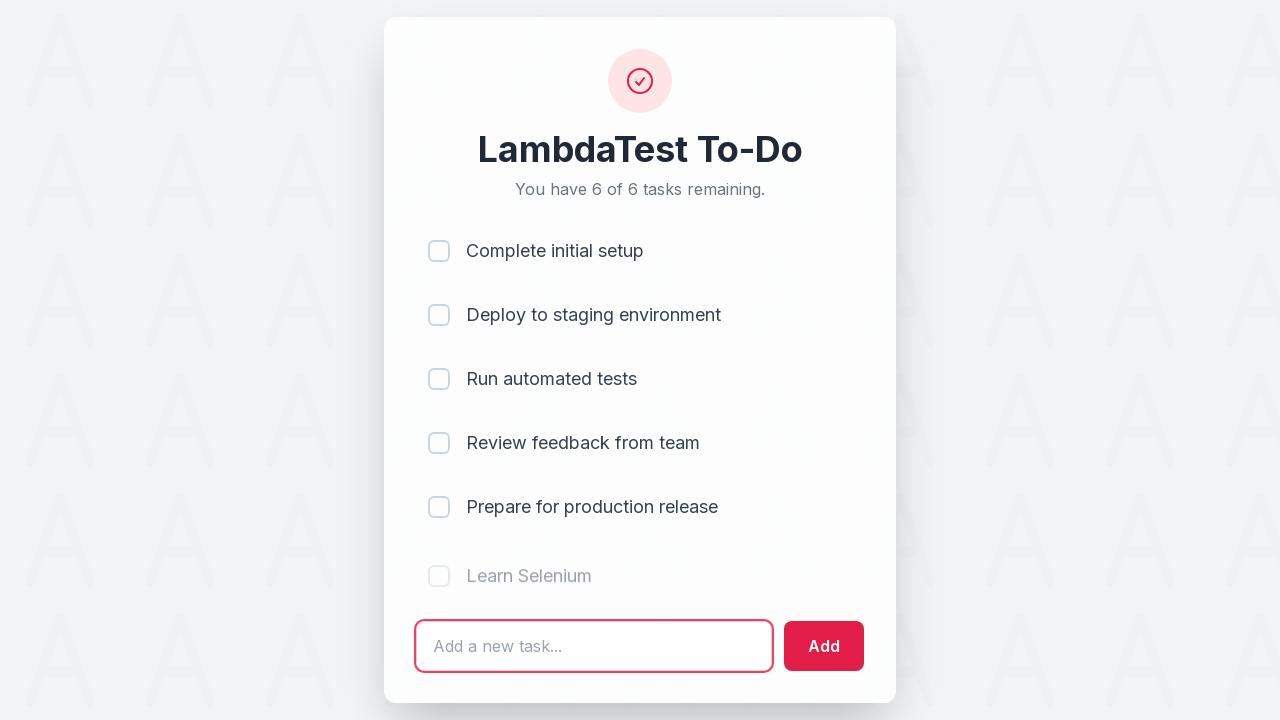

Verified the new todo item appears in the list
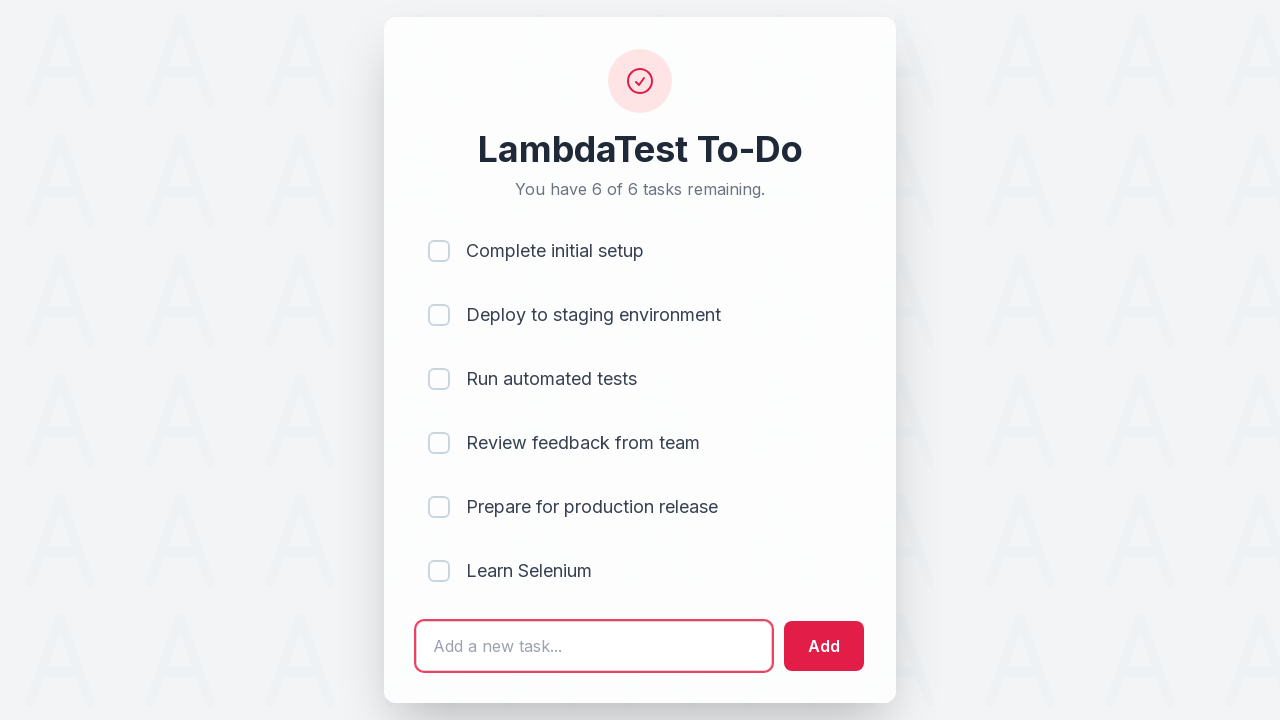

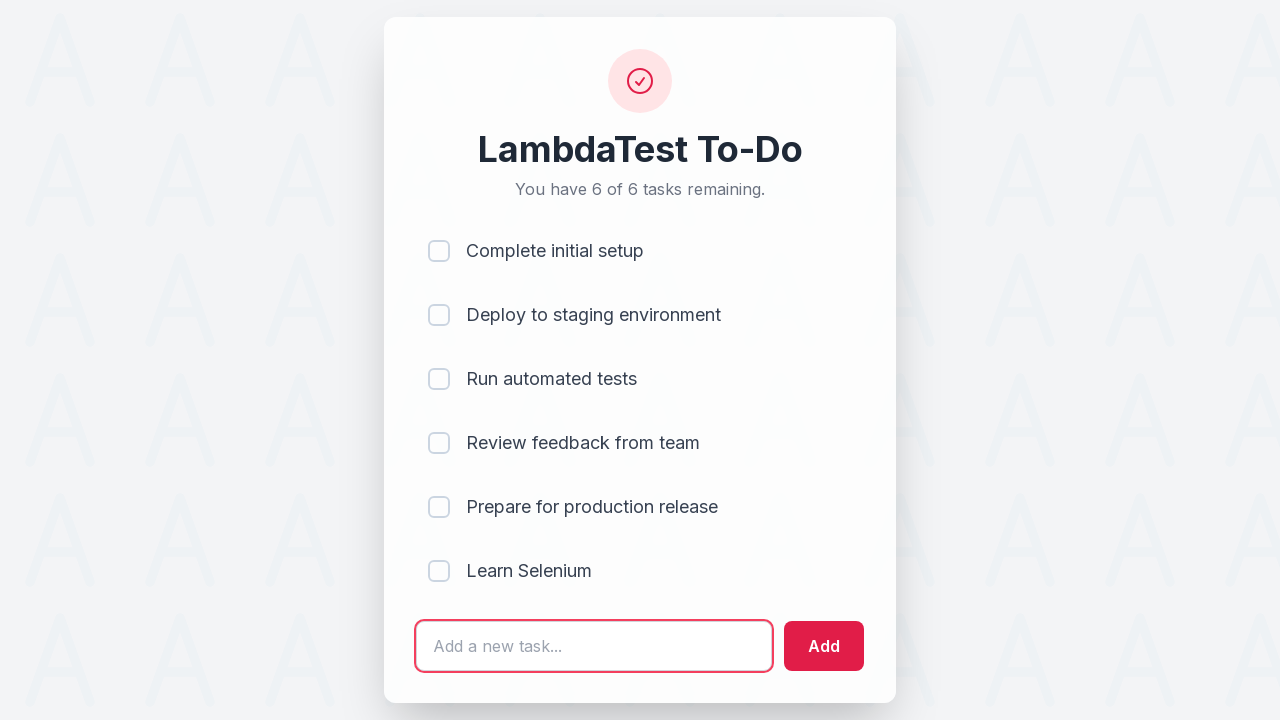